Tests the Automation Exercise website by verifying the number of links on the page, navigating to the Products section, and checking for the visibility of special offer text

Starting URL: https://www.automationexercise.com/

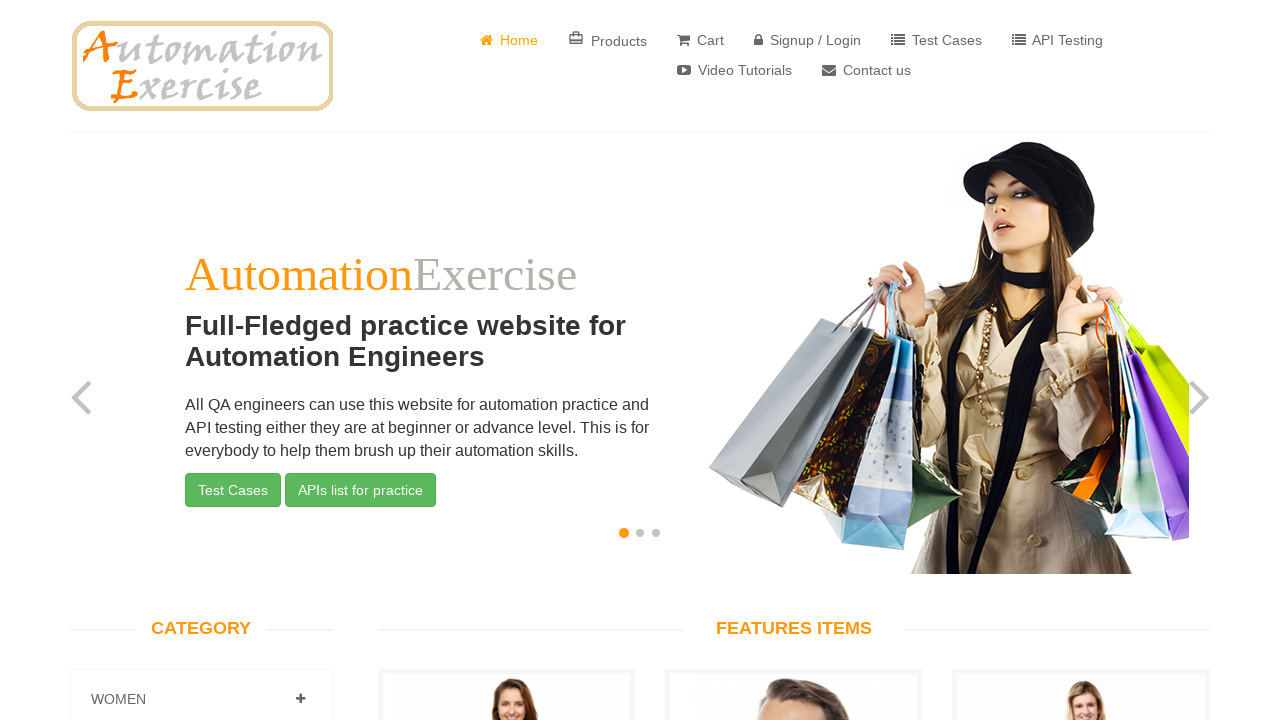

Retrieved all links on the page
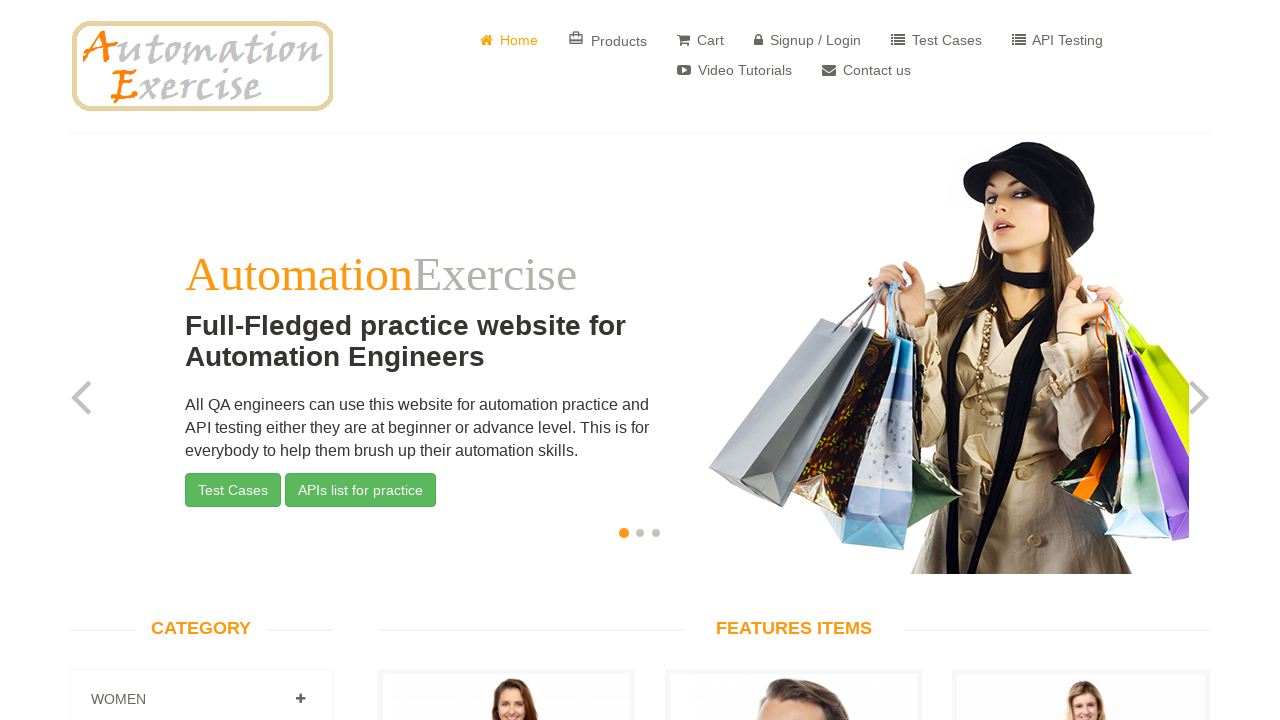

Verified link count: 147 links found (expected 147)
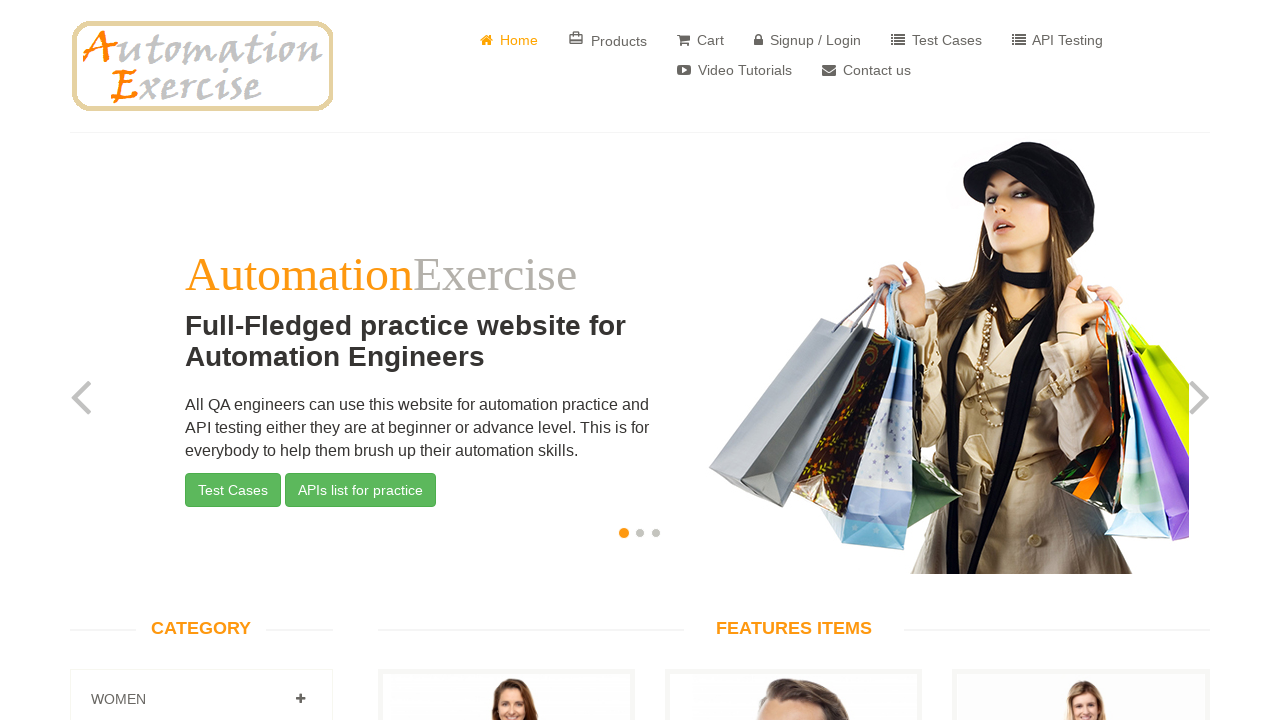

Clicked on Products link at (608, 40) on a[href='/products']
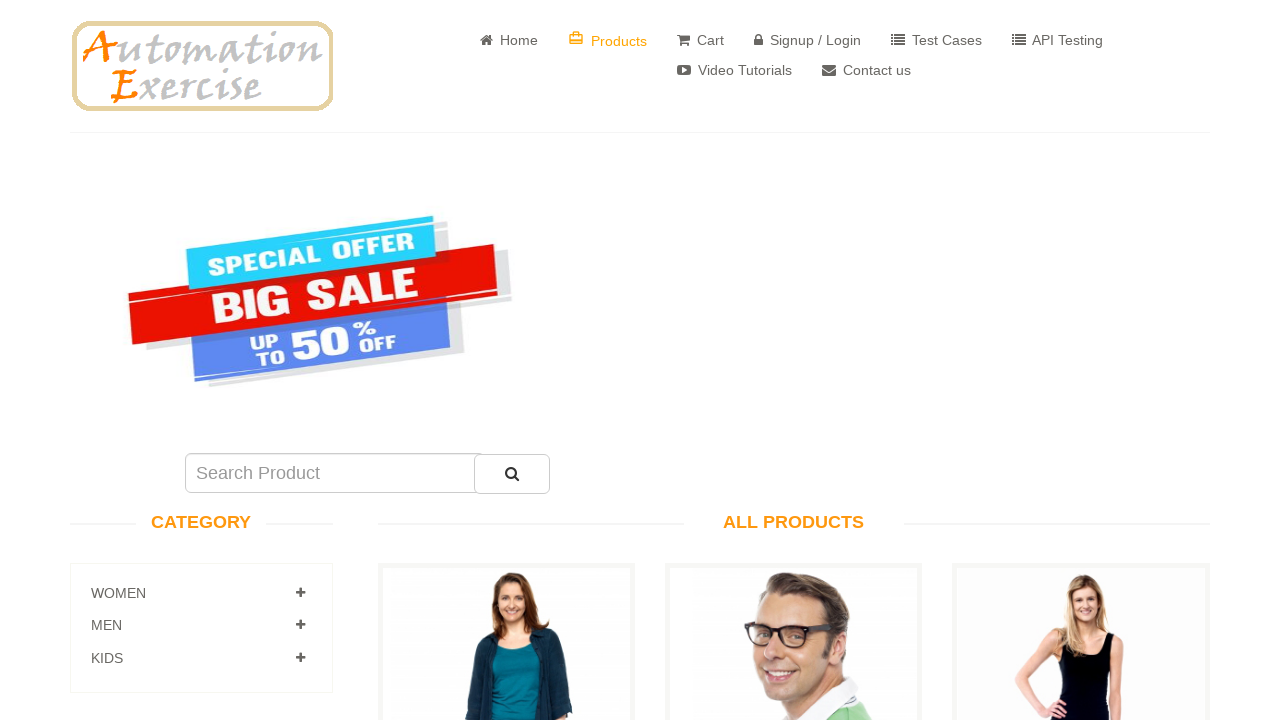

Special Offer element loaded
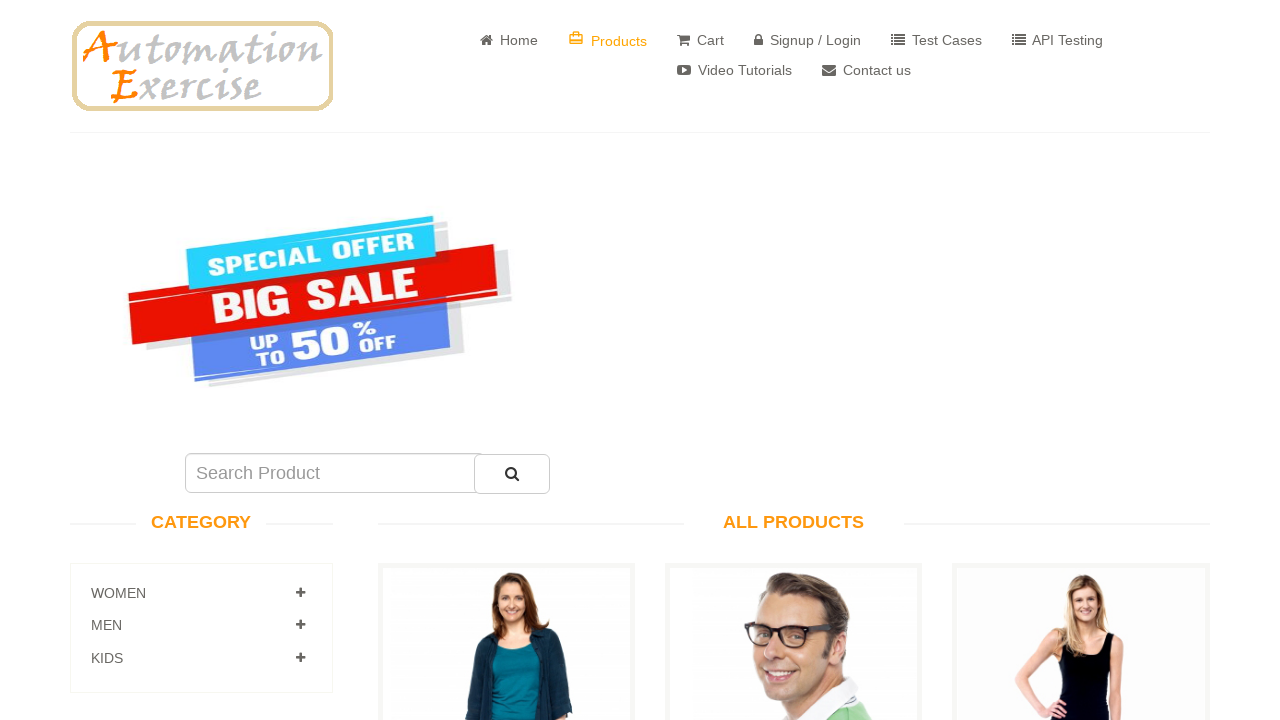

Retrieved Special Offer element
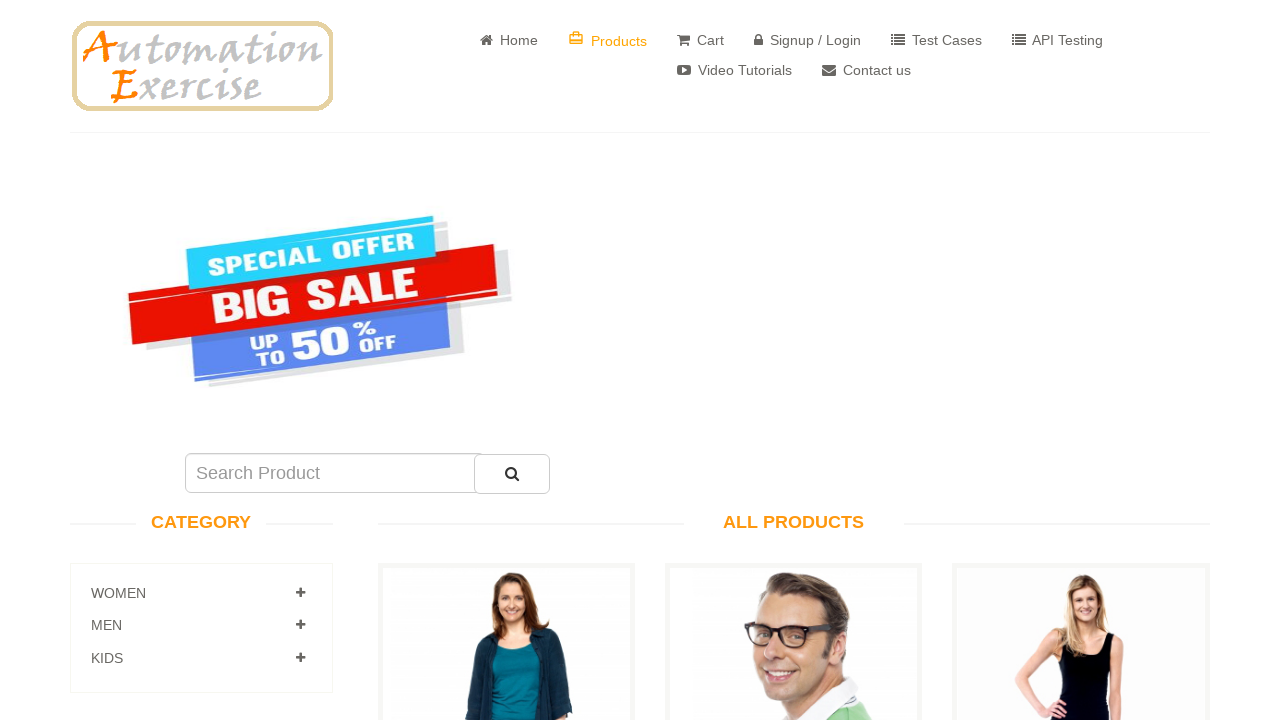

Verified Special Offer element is visible
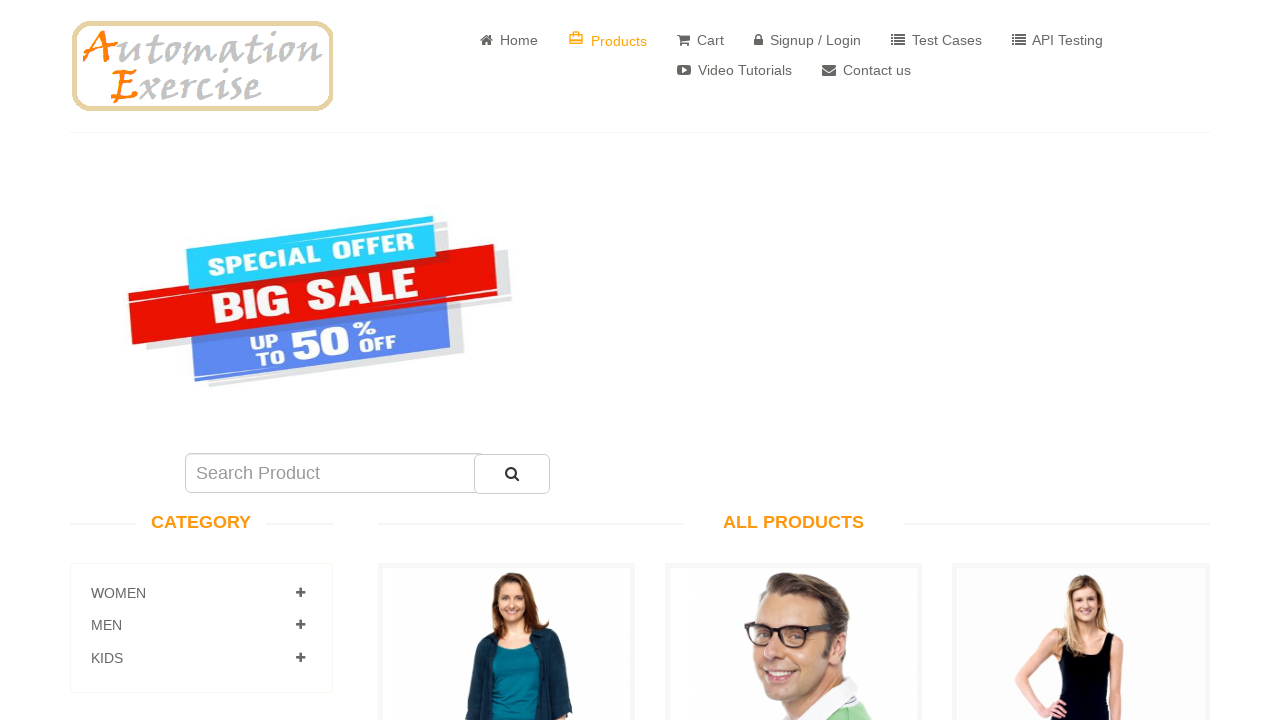

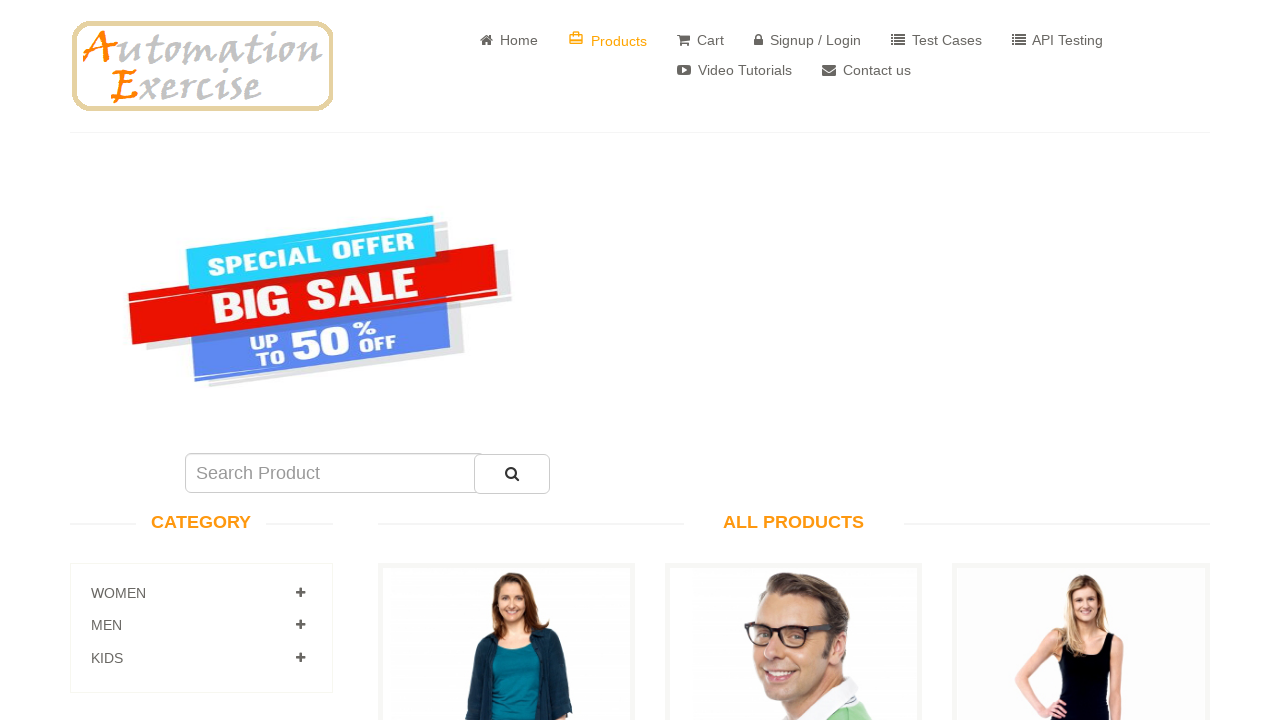